Tests drag and drop functionality by dragging an element and dropping it onto another element

Starting URL: http://sahitest.com/demo/dragDropMooTools.htm

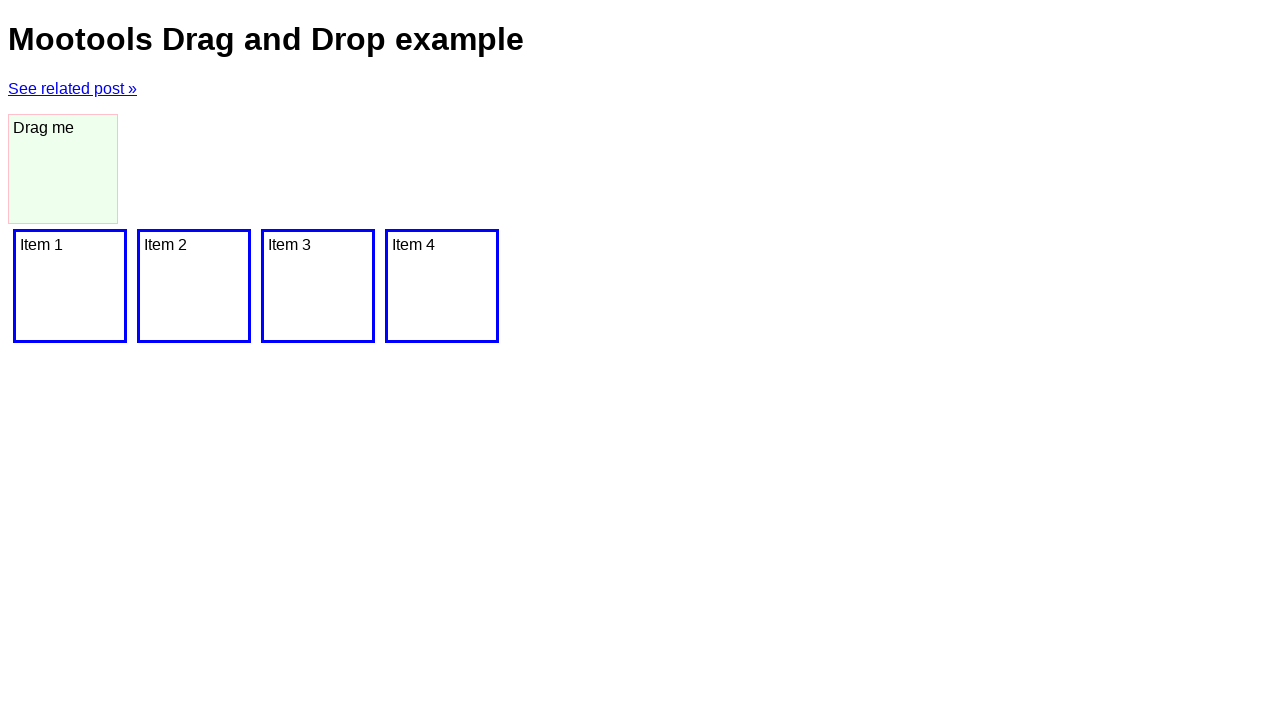

Navigated to drag and drop demo page
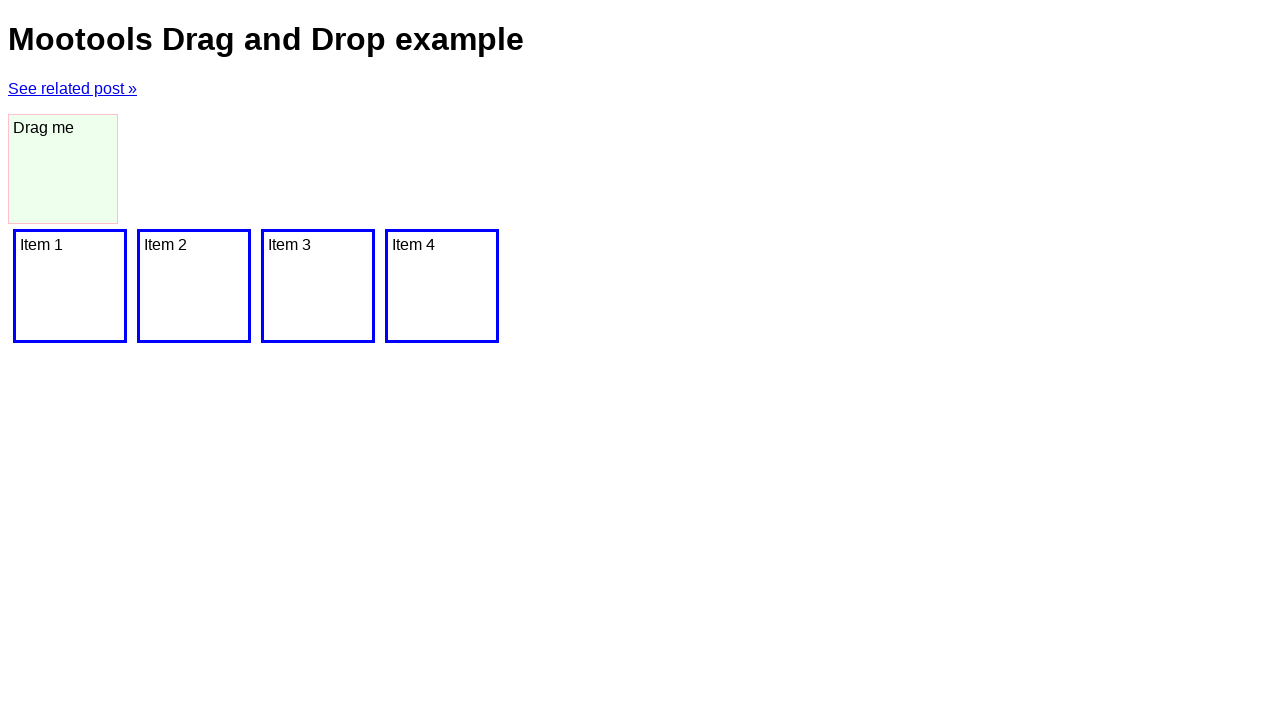

Located draggable element with ID 'dragger'
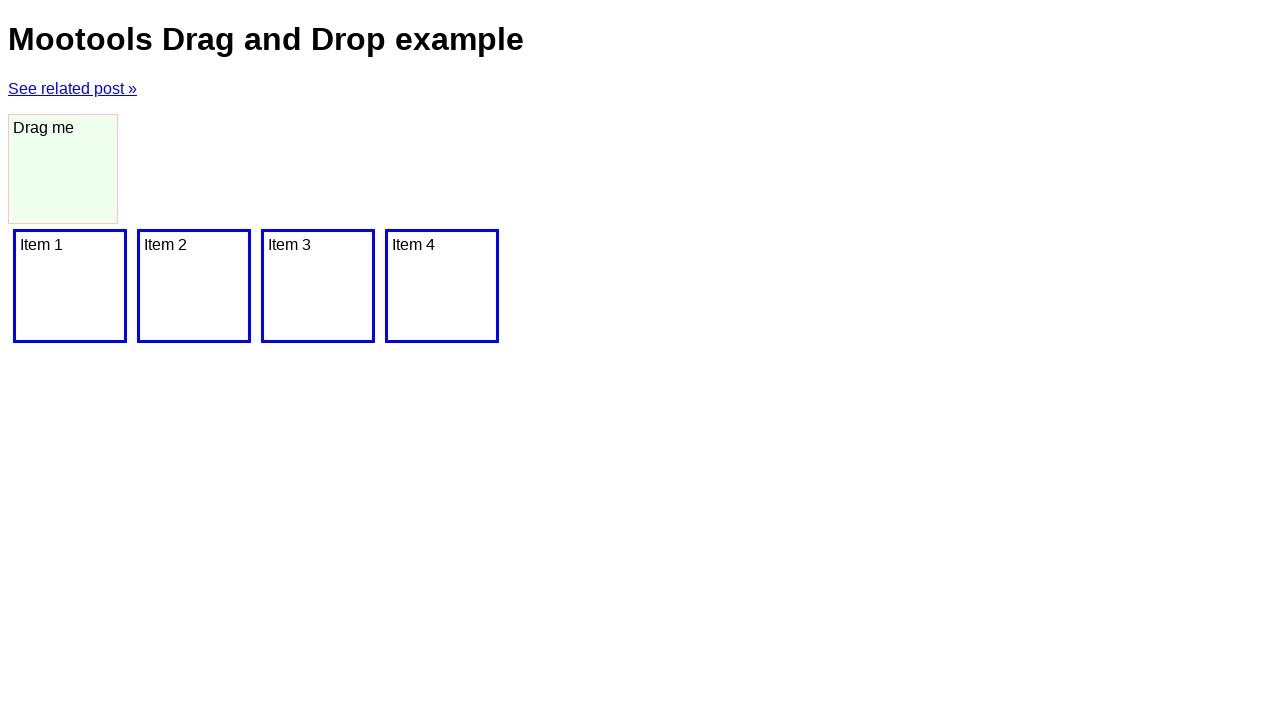

Located drop target element
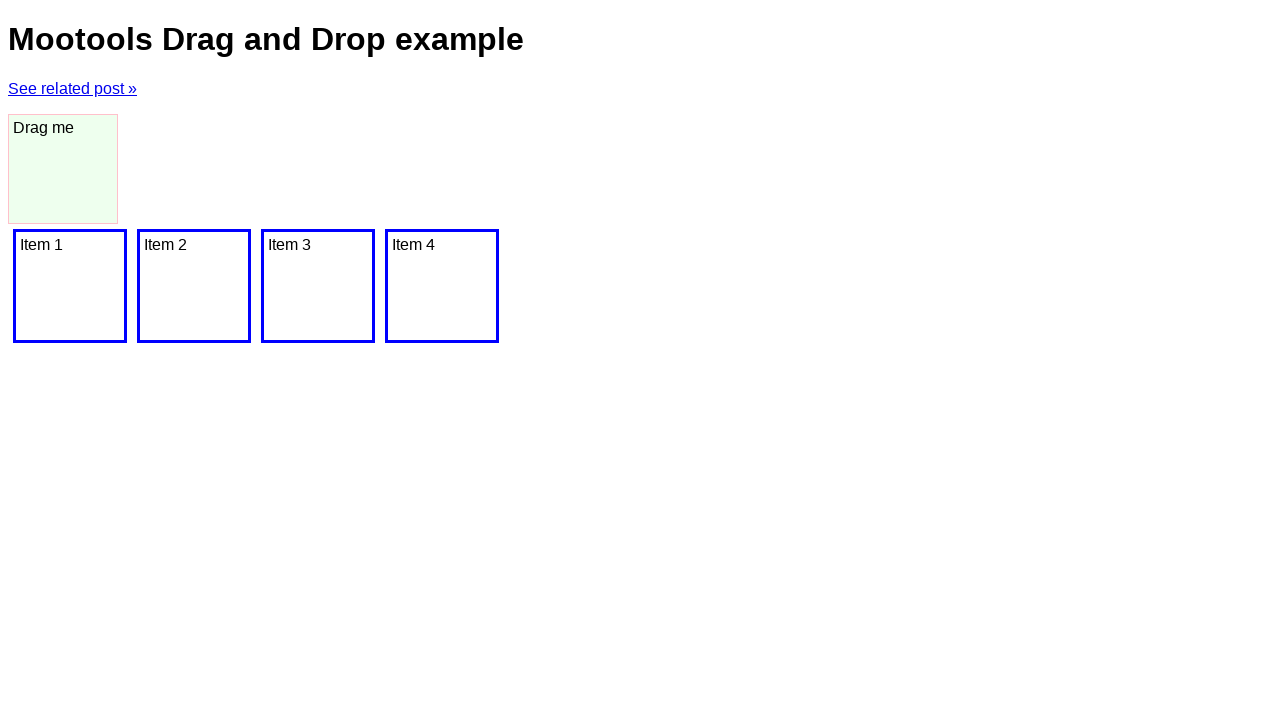

Dragged element and dropped it onto target at (70, 286)
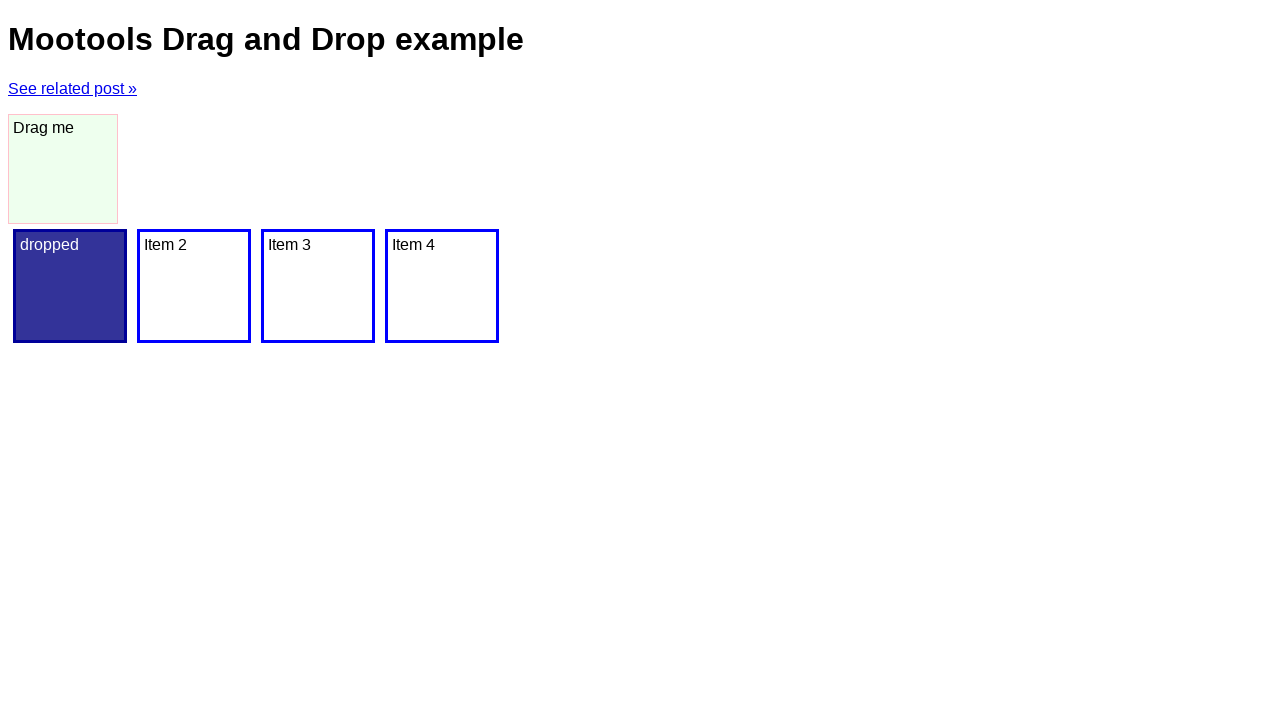

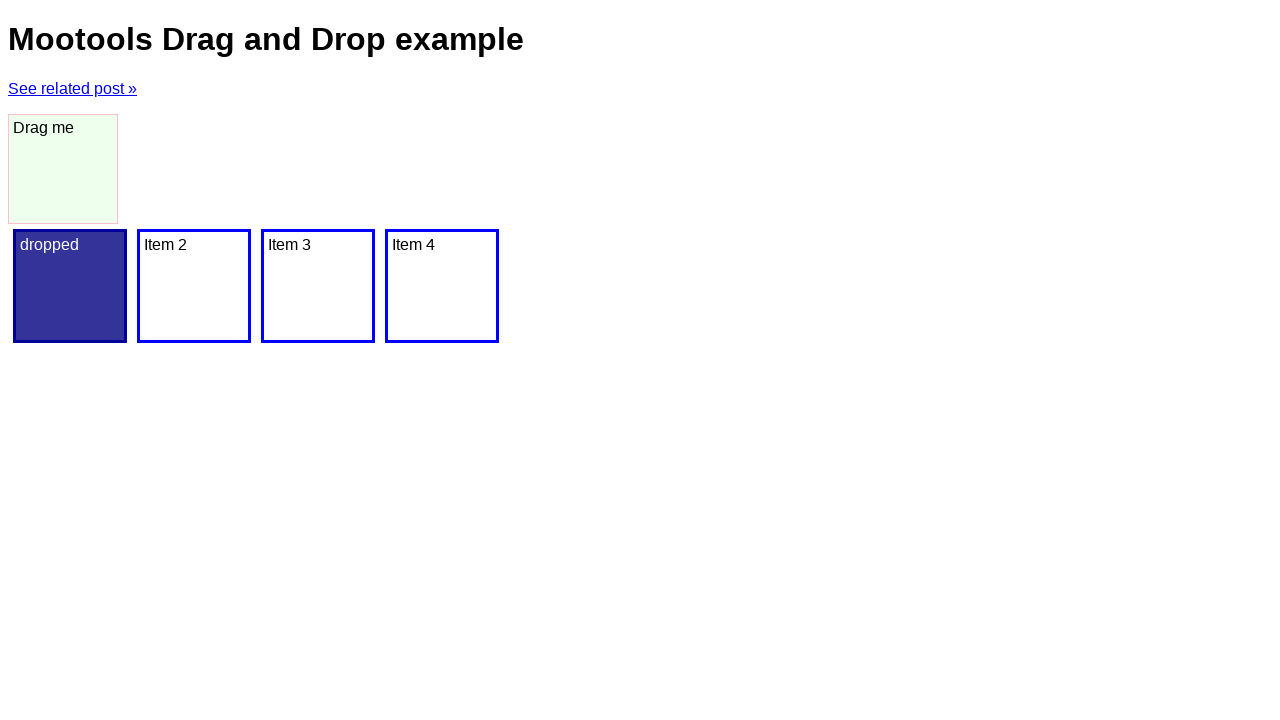